Navigates to AJIO website and retrieves the type attribute of the search input field to verify its element properties

Starting URL: https://www.ajio.com/

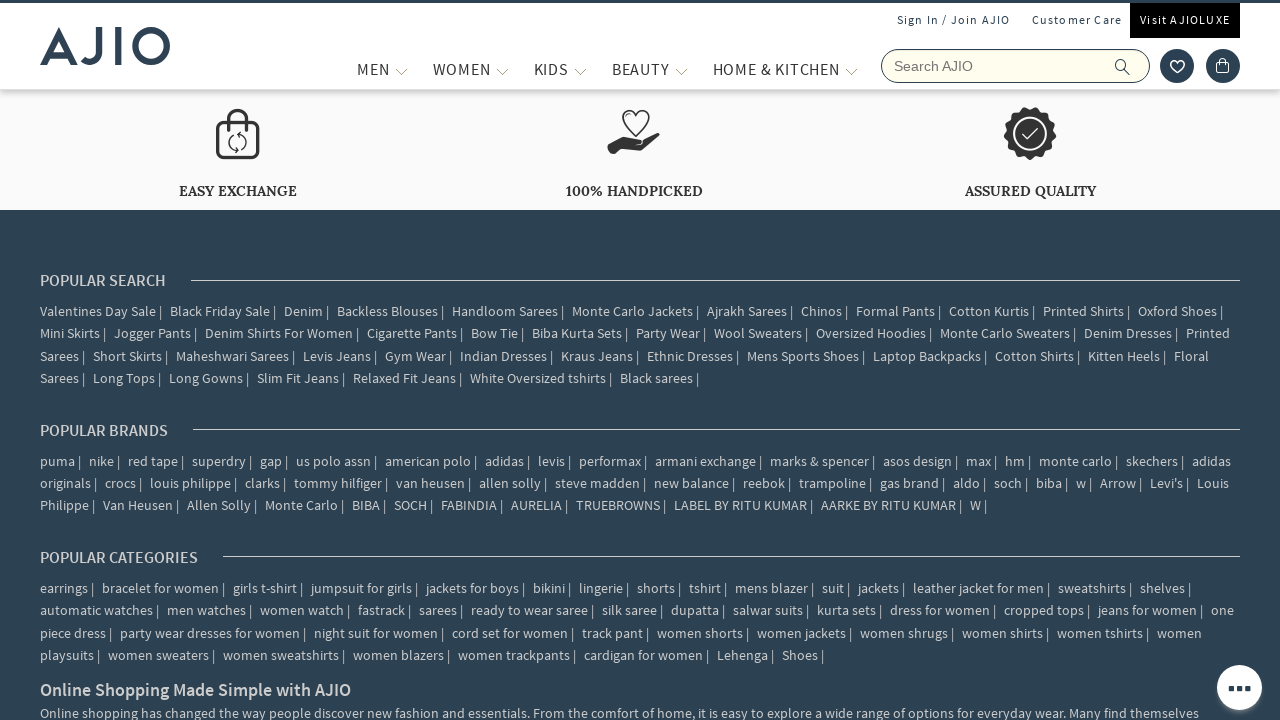

Located and waited for search input field with name 'searchVal' to be available
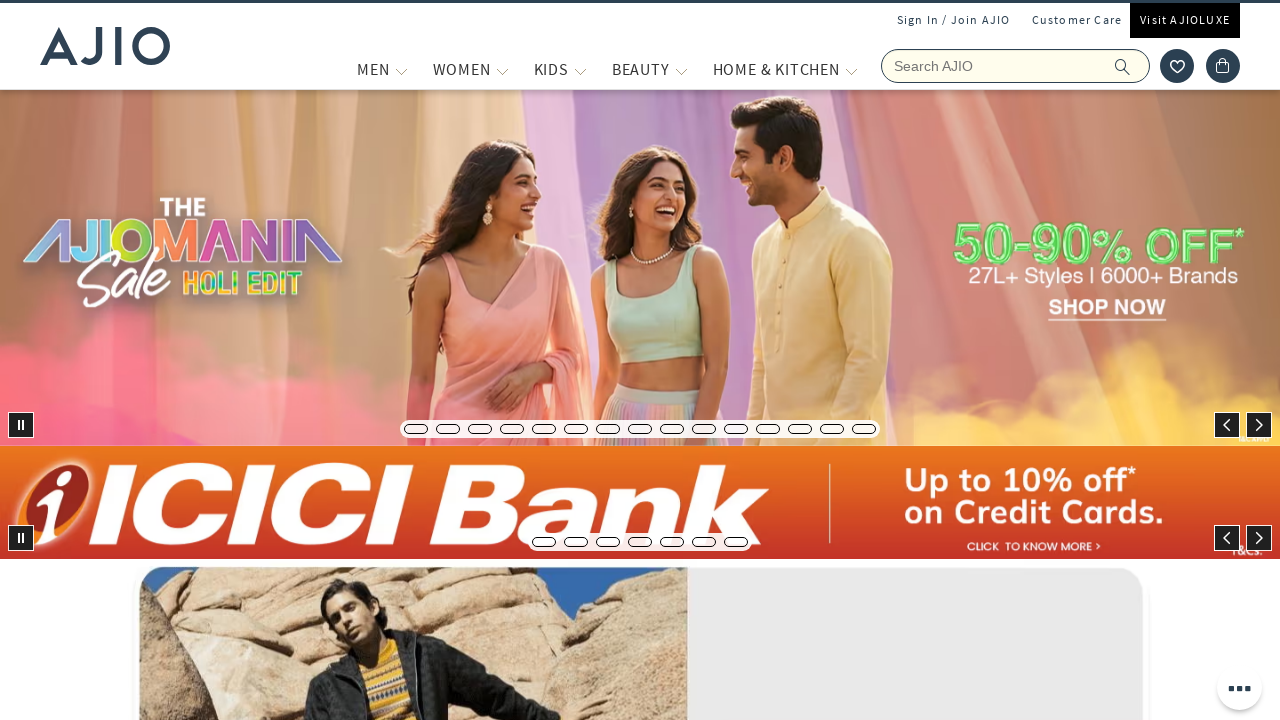

Retrieved type attribute from search input: 'text'
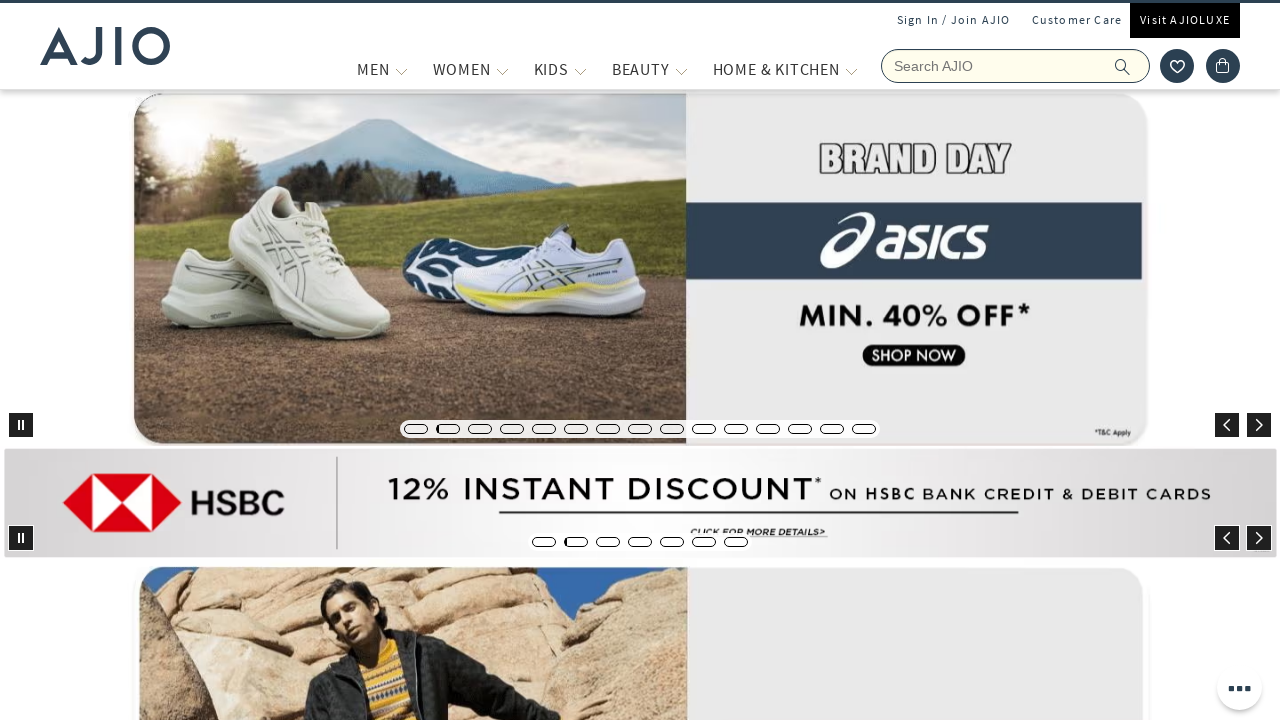

Printed type attribute value: text
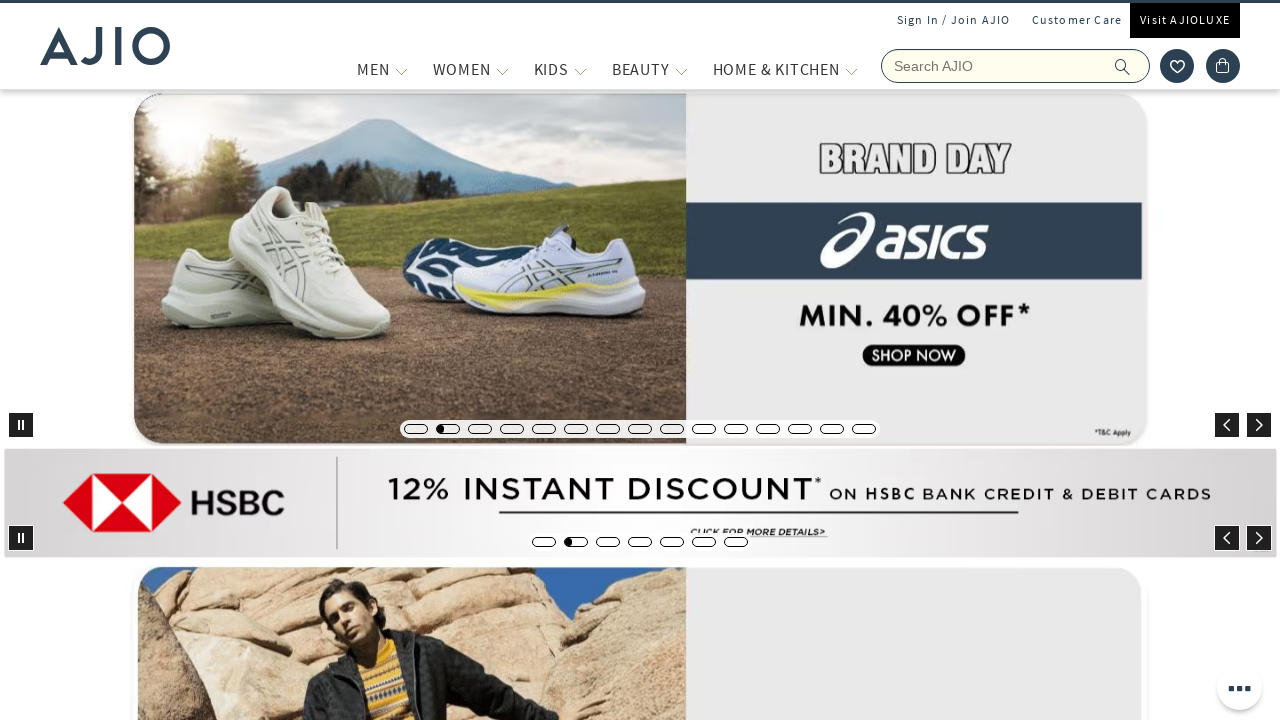

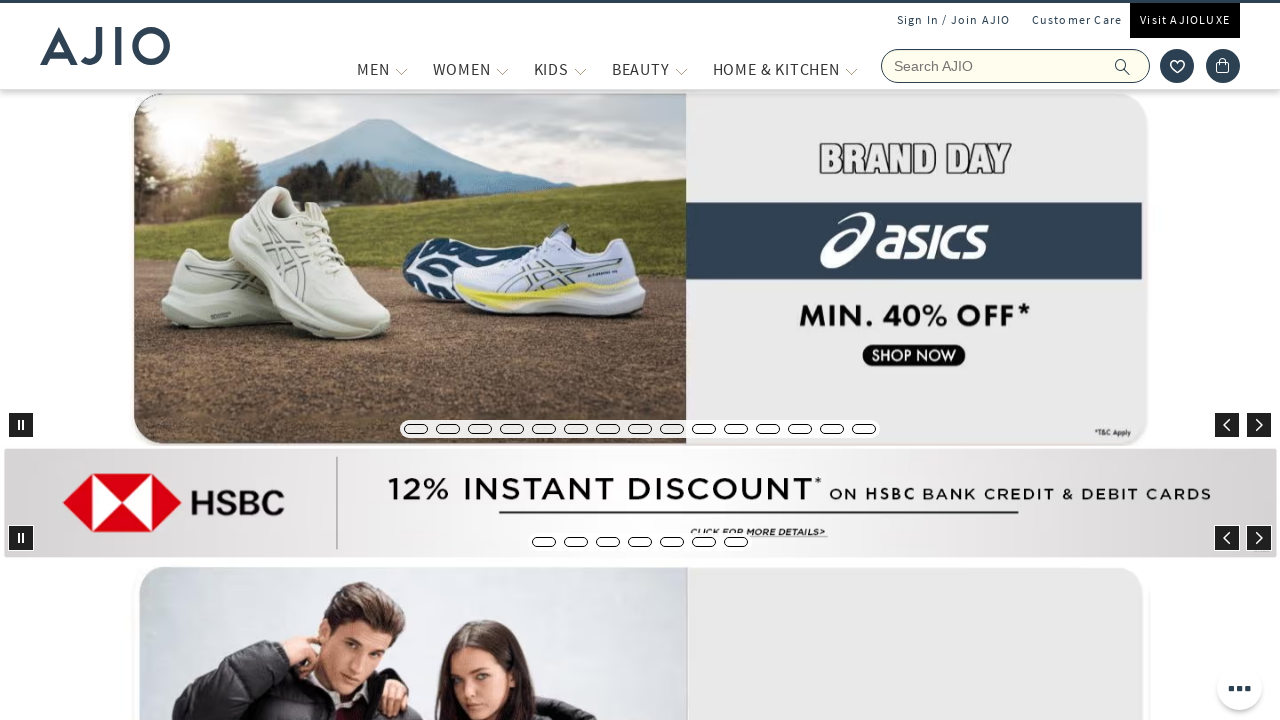